Verifies that the Collection page footer link has the correct href attribute

Starting URL: https://ultimateqa.com

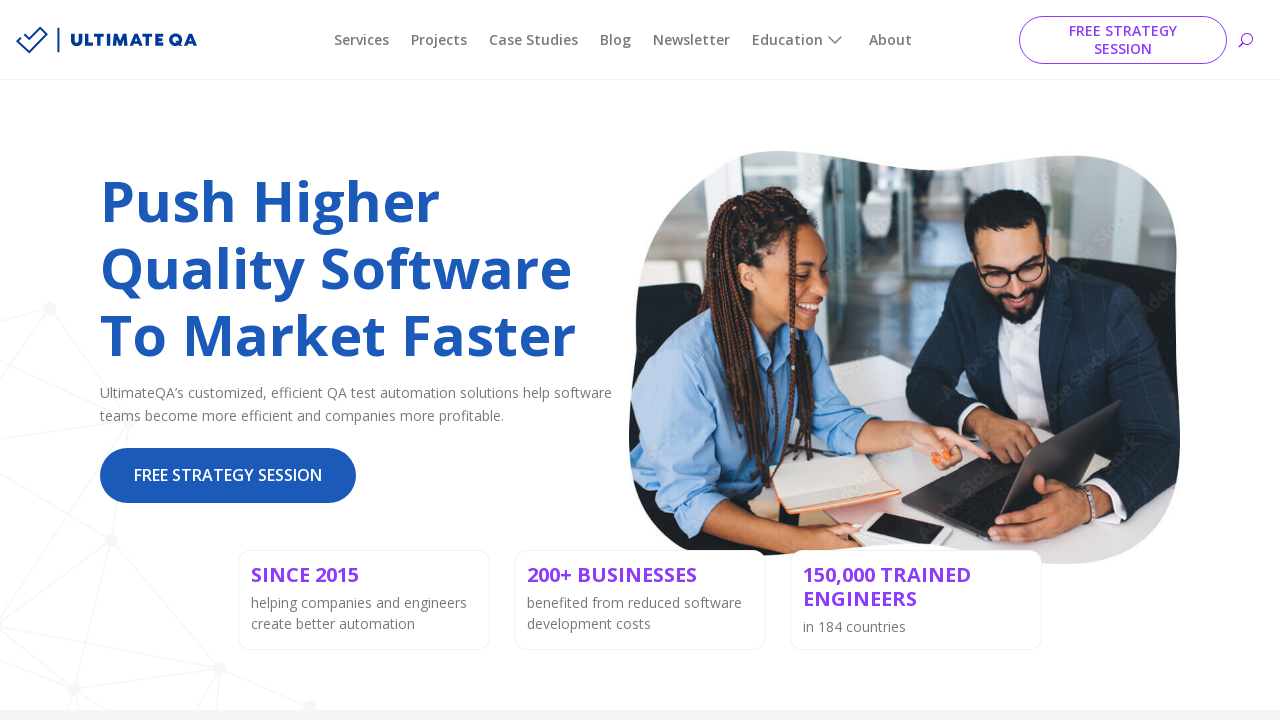

Navigated to https://ultimateqa.com
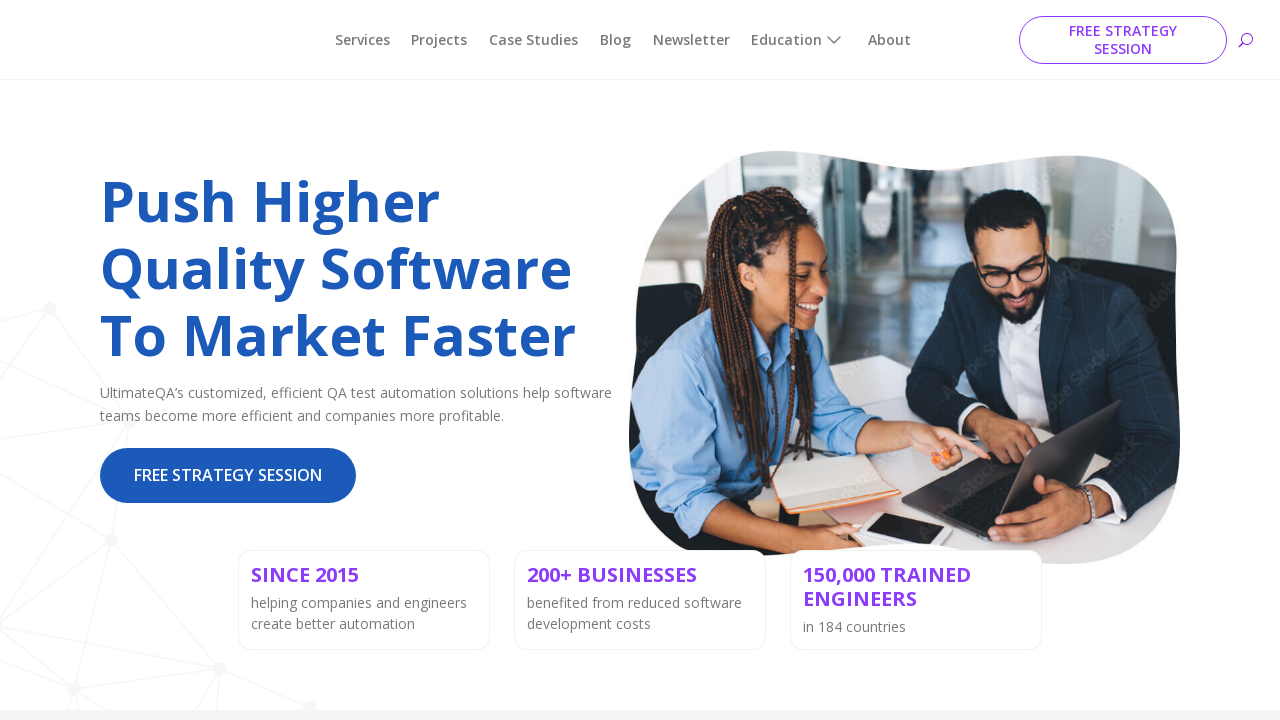

Located Collection page footer link element
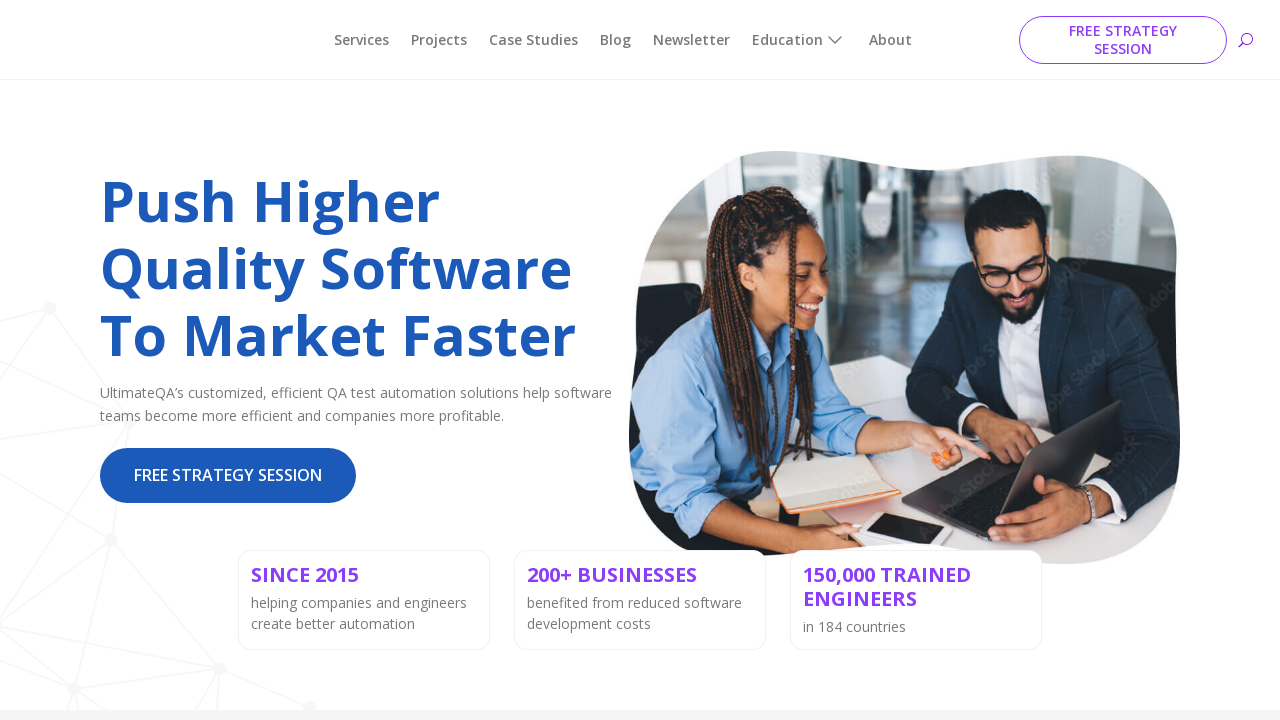

Verified Collection page footer link has correct href attribute
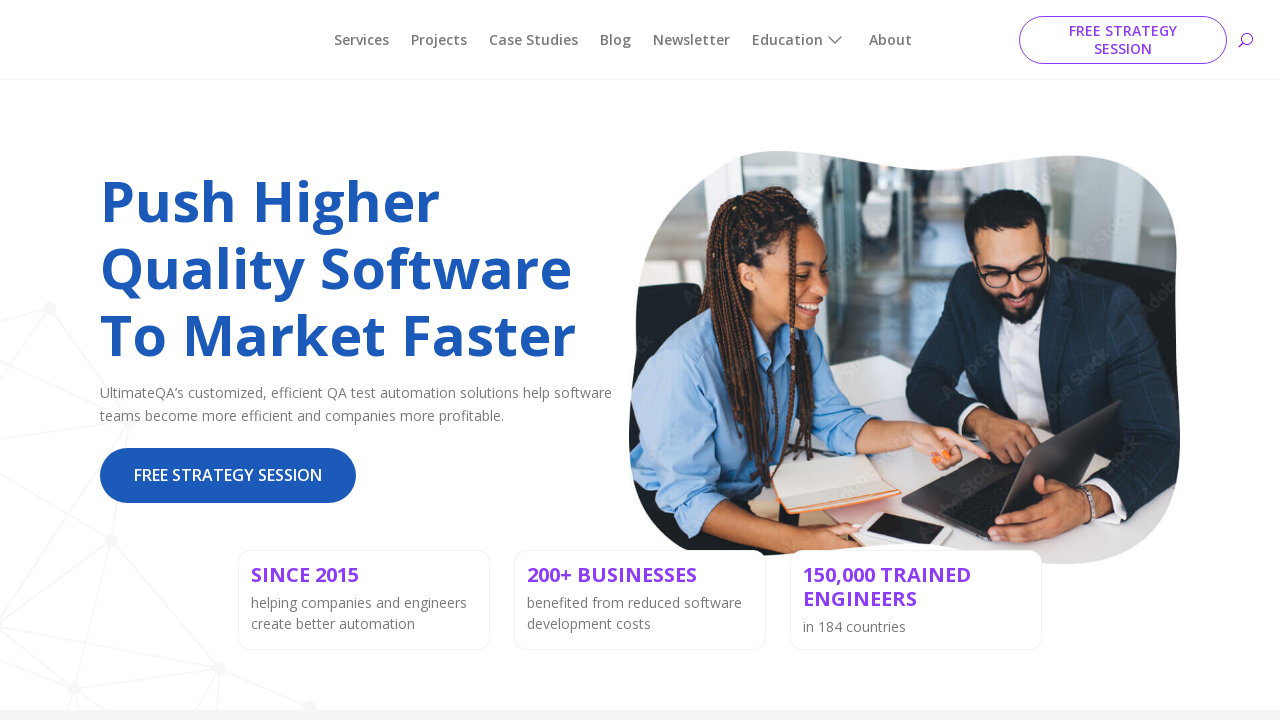

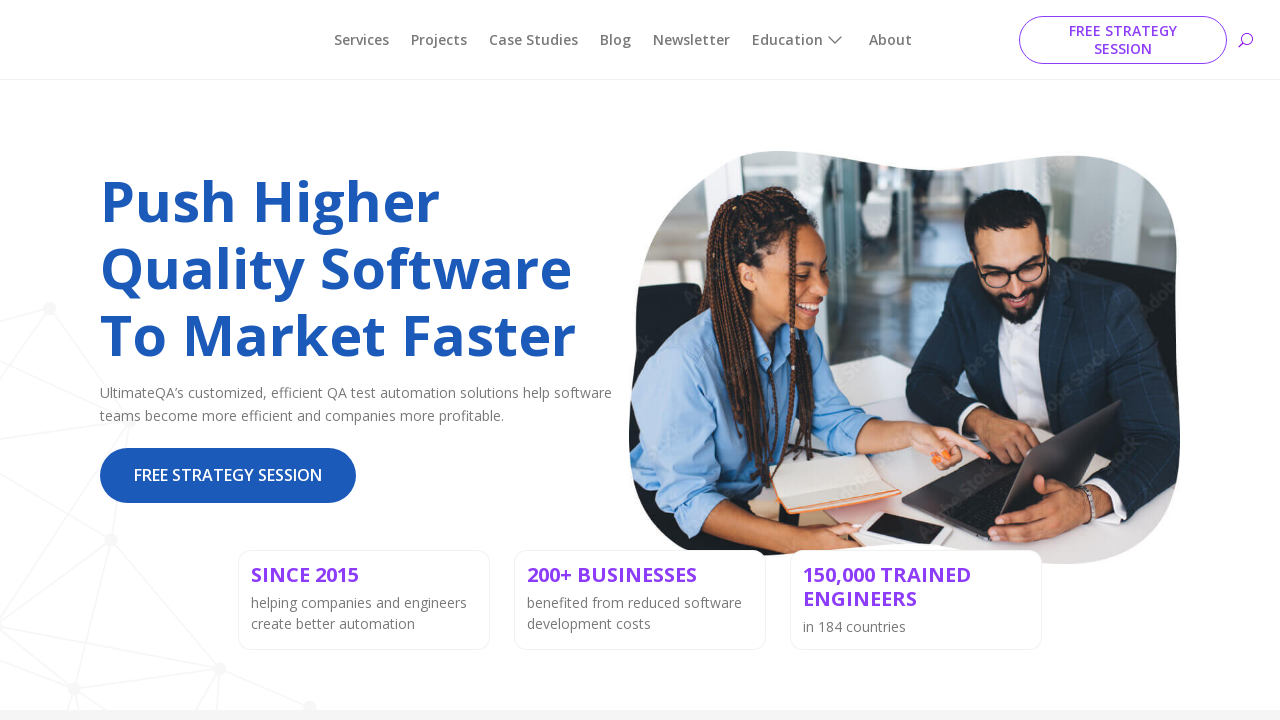